Tests an e-commerce shopping flow by adding specific vegetables to cart, proceeding to checkout, applying a promo code, and placing an order

Starting URL: https://rahulshettyacademy.com/seleniumPractise

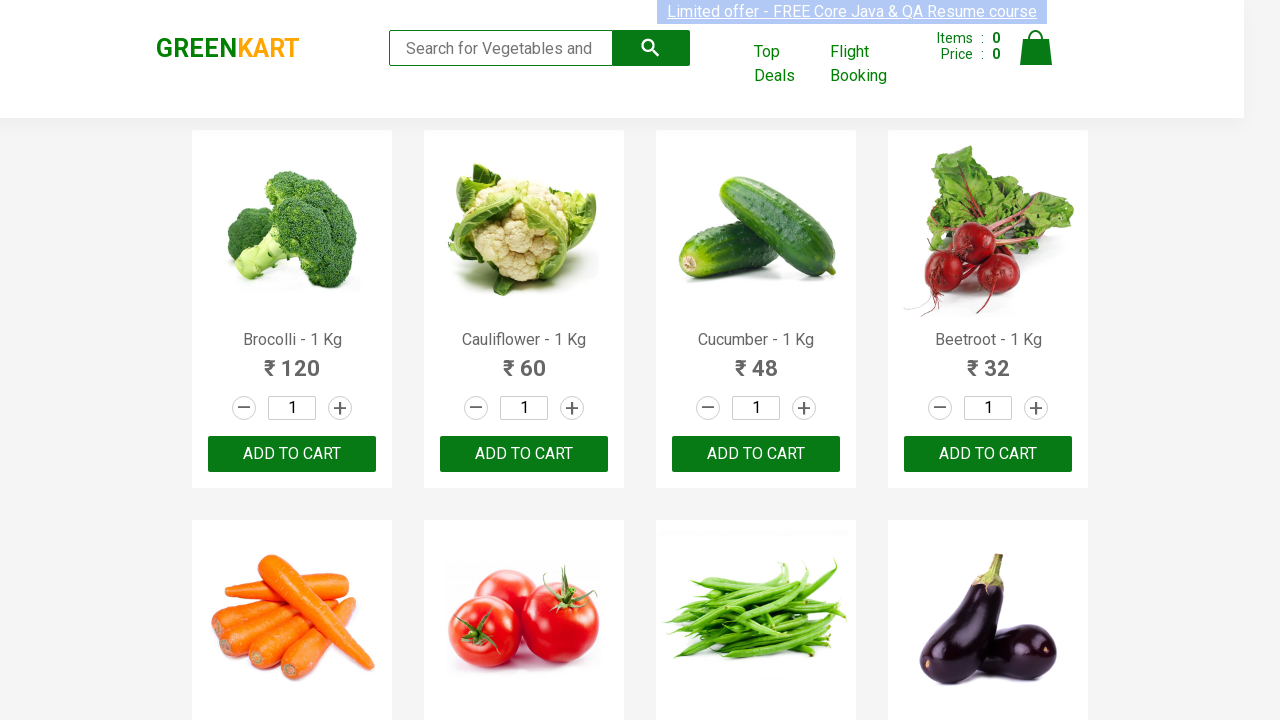

Waited for products to load on the page
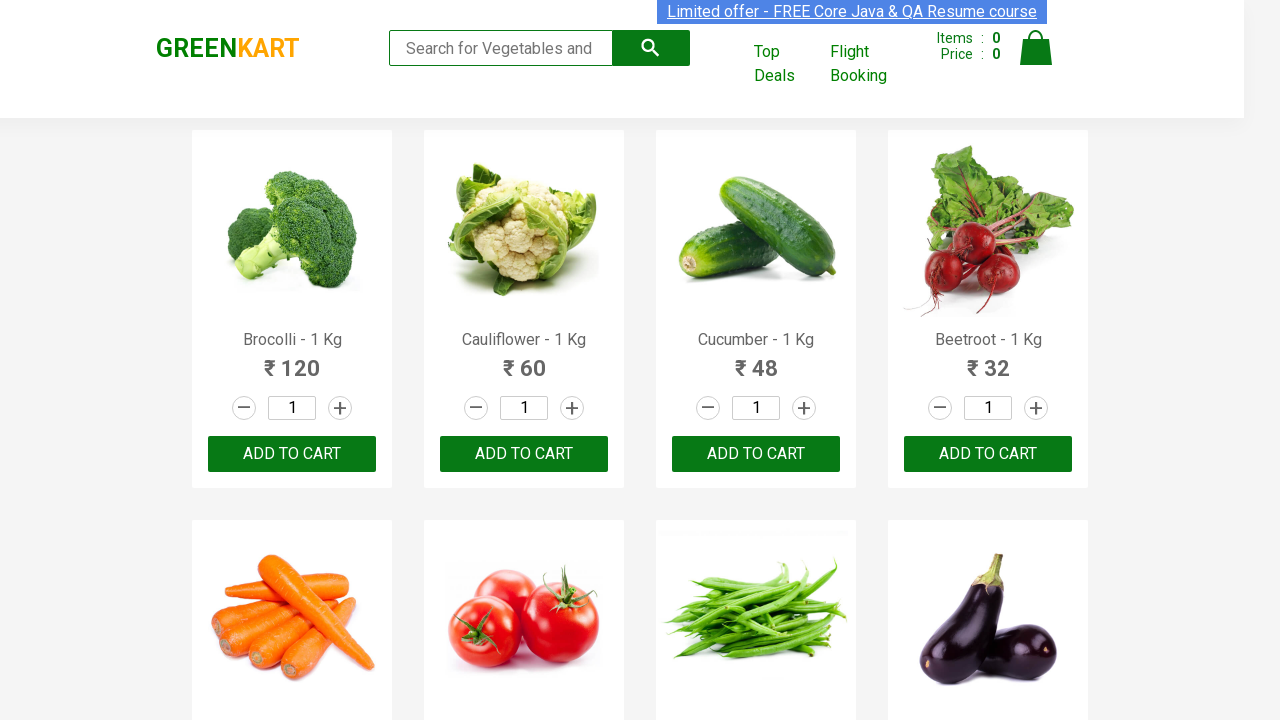

Retrieved all product name elements
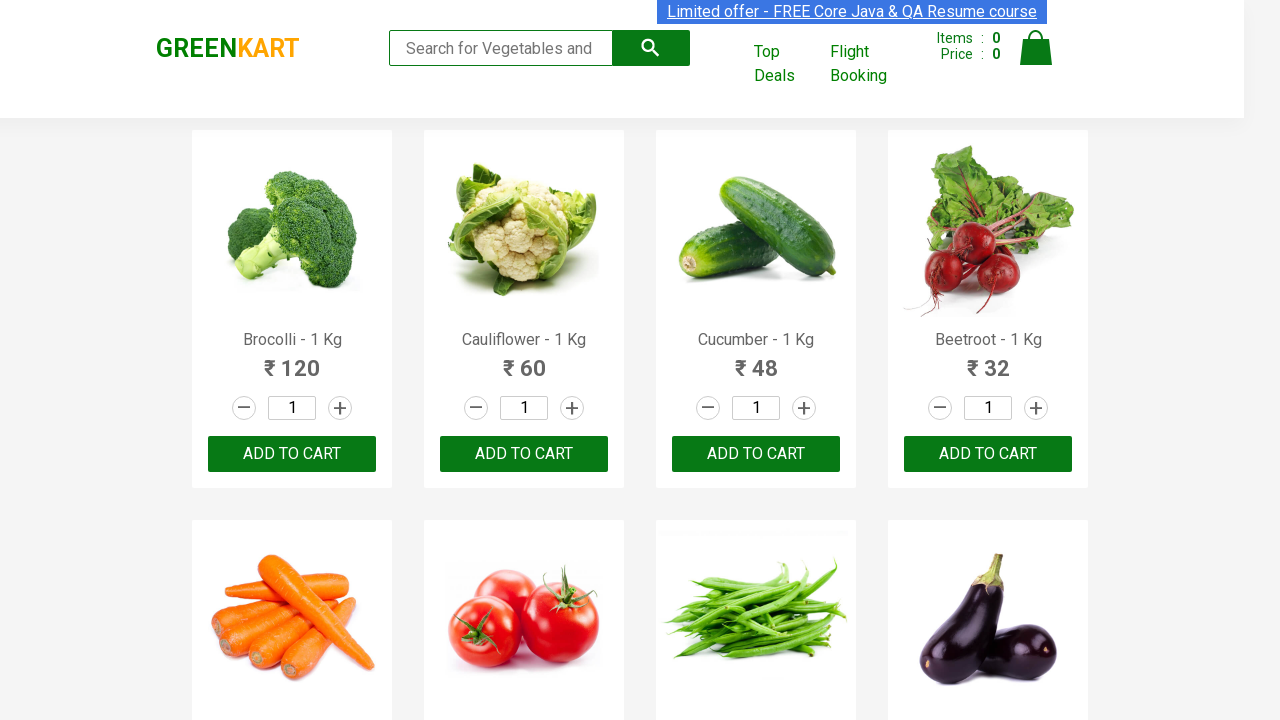

Retrieved all add to cart buttons
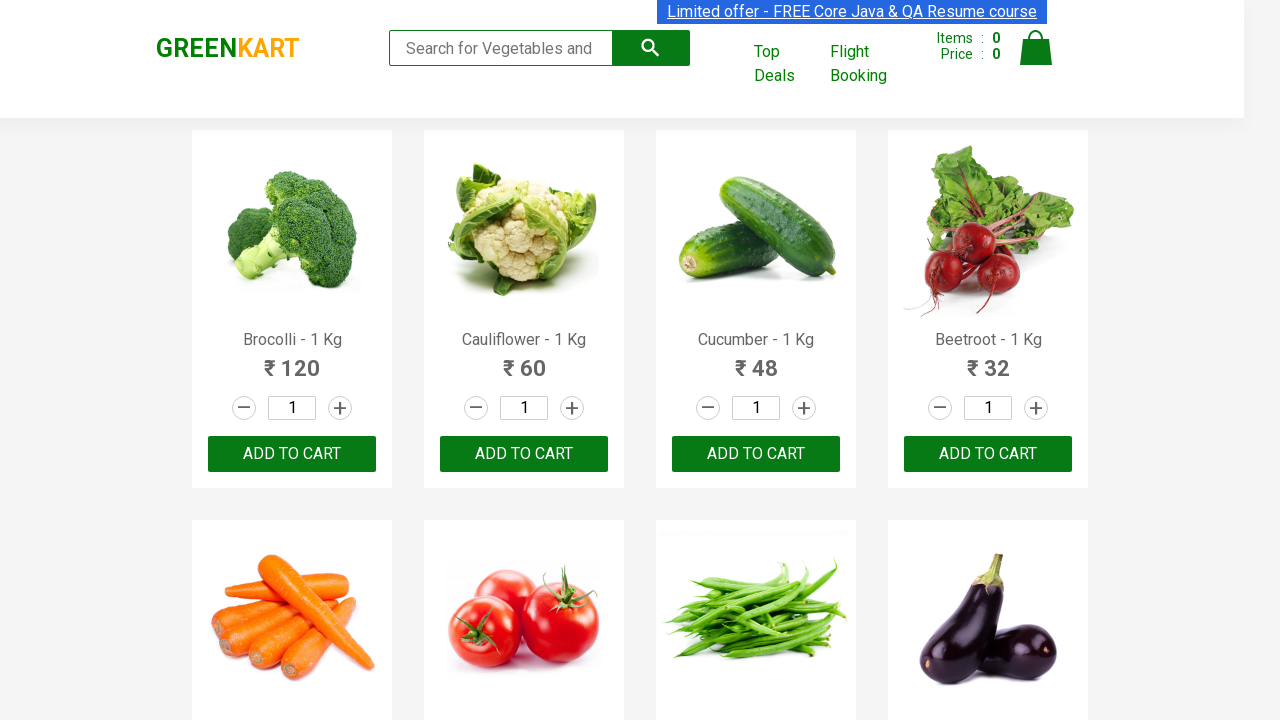

Added 'Brocolli' to cart (1/4) at (292, 454) on div.product-action button >> nth=0
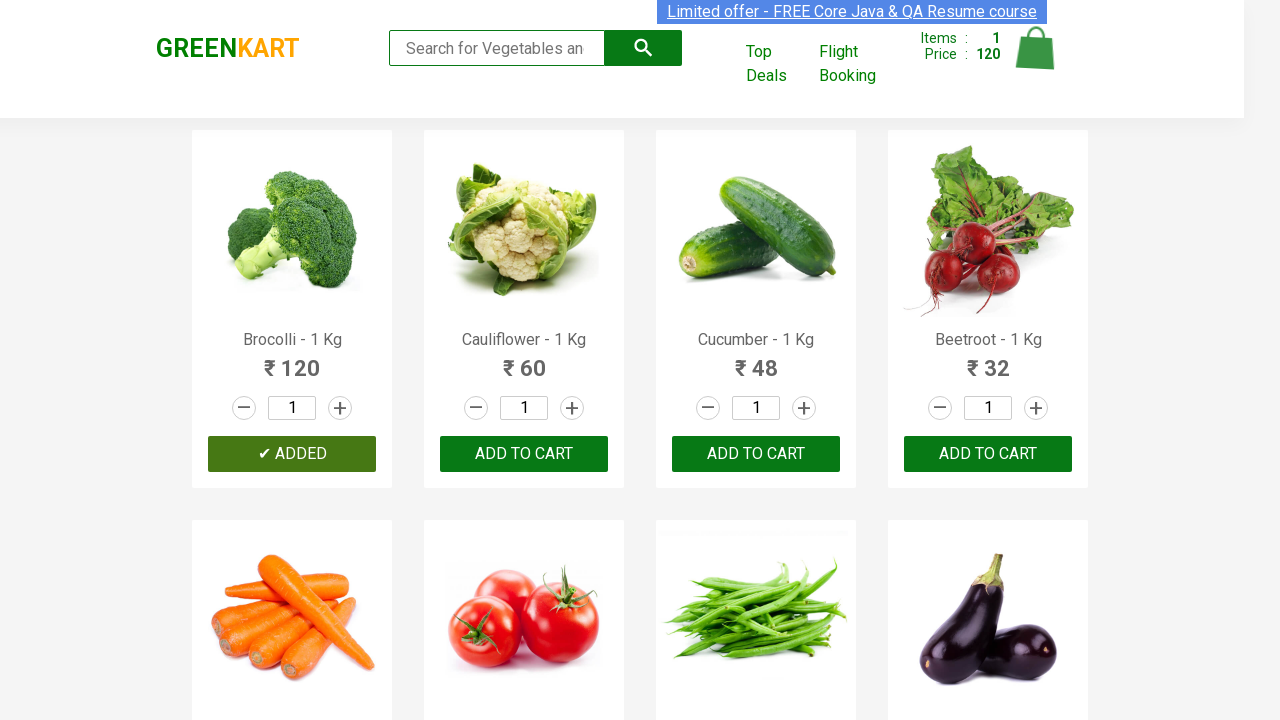

Added 'Cucumber' to cart (2/4) at (756, 454) on div.product-action button >> nth=2
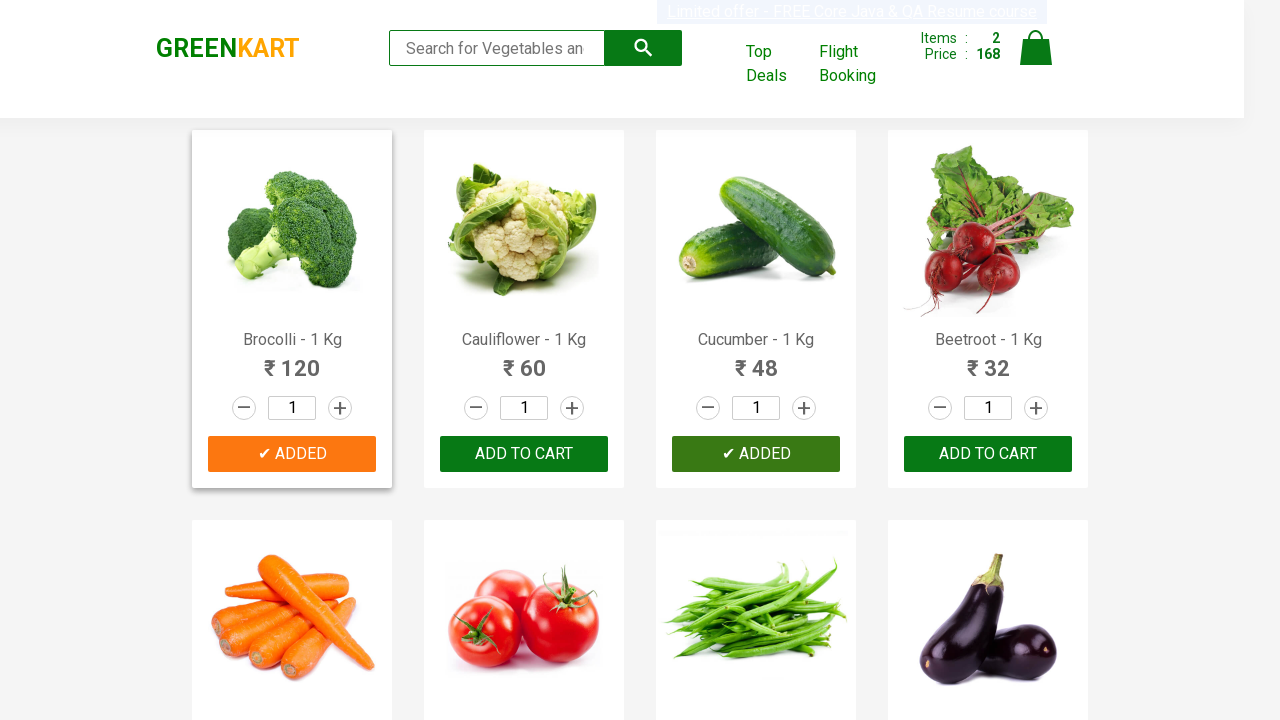

Added 'Beetroot' to cart (3/4) at (988, 454) on div.product-action button >> nth=3
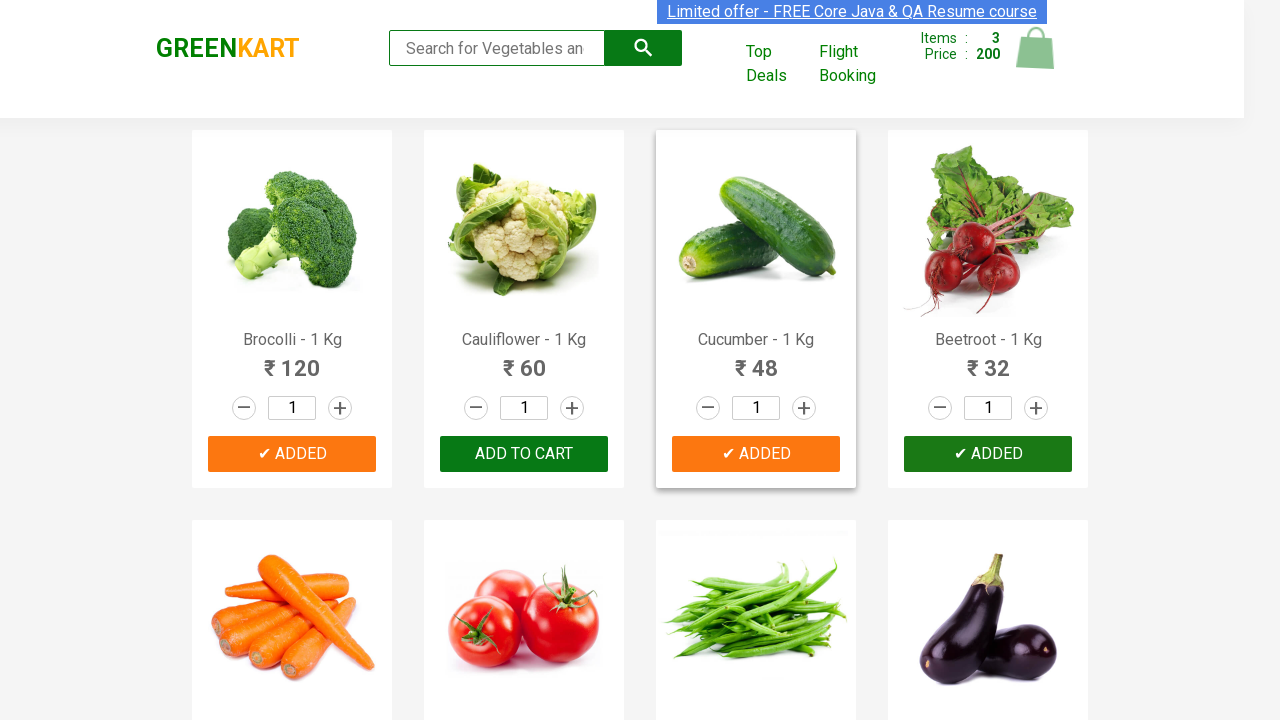

Added 'Carrot' to cart (4/4) at (292, 360) on div.product-action button >> nth=4
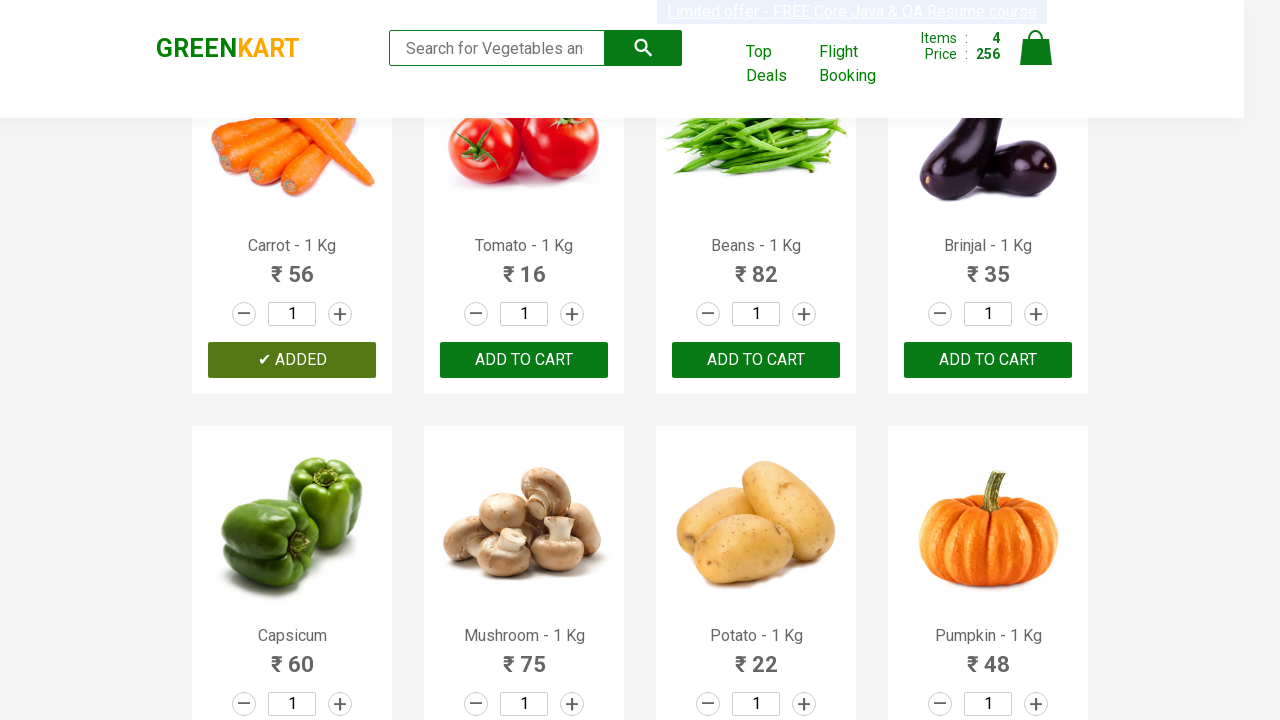

Clicked on cart icon to view cart at (1036, 59) on a.cart-icon
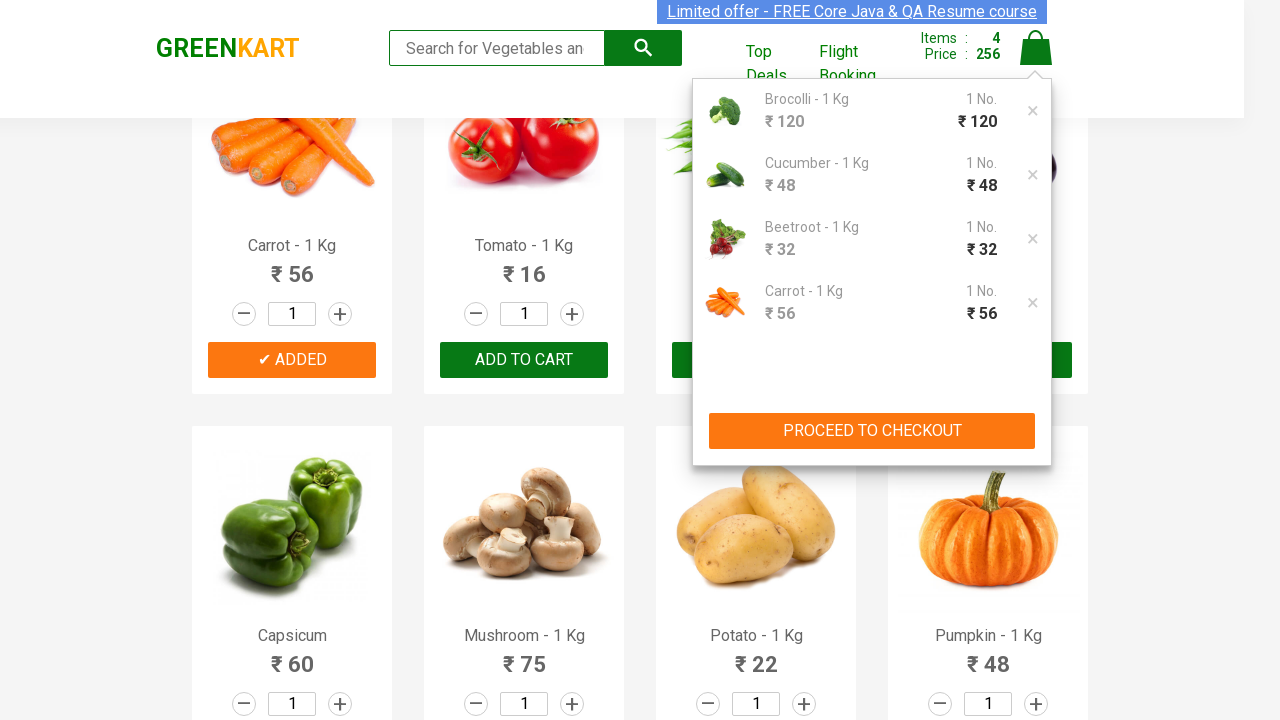

Clicked 'PROCEED TO CHECKOUT' button at (872, 431) on button:text('PROCEED TO CHECKOUT')
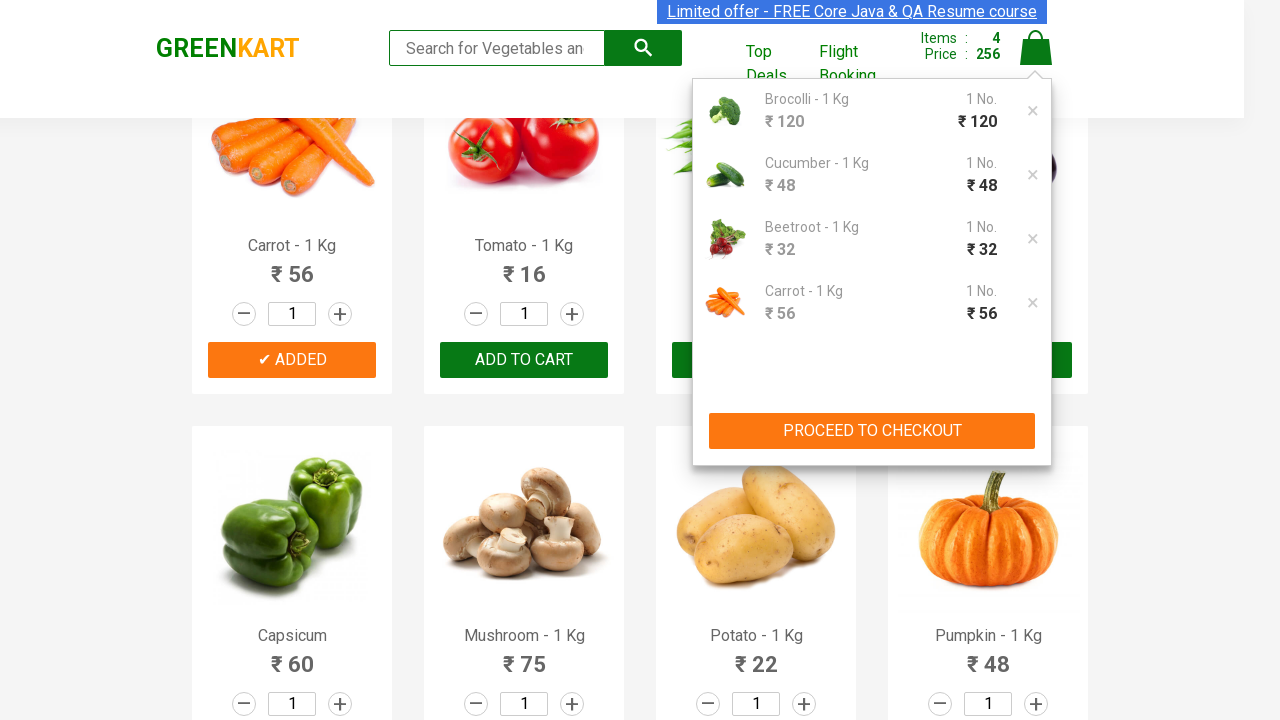

Waited for promo code input field to appear
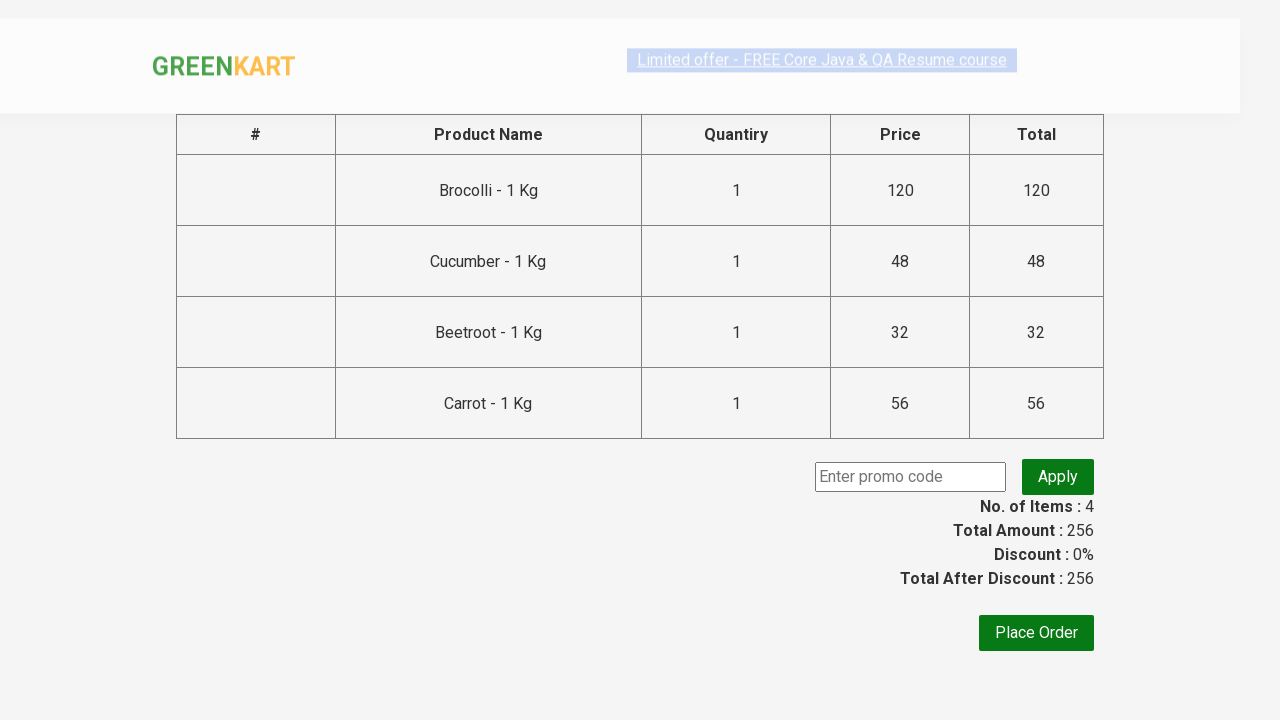

Entered promo code 'rahulshettyacademy' on input.promoCode
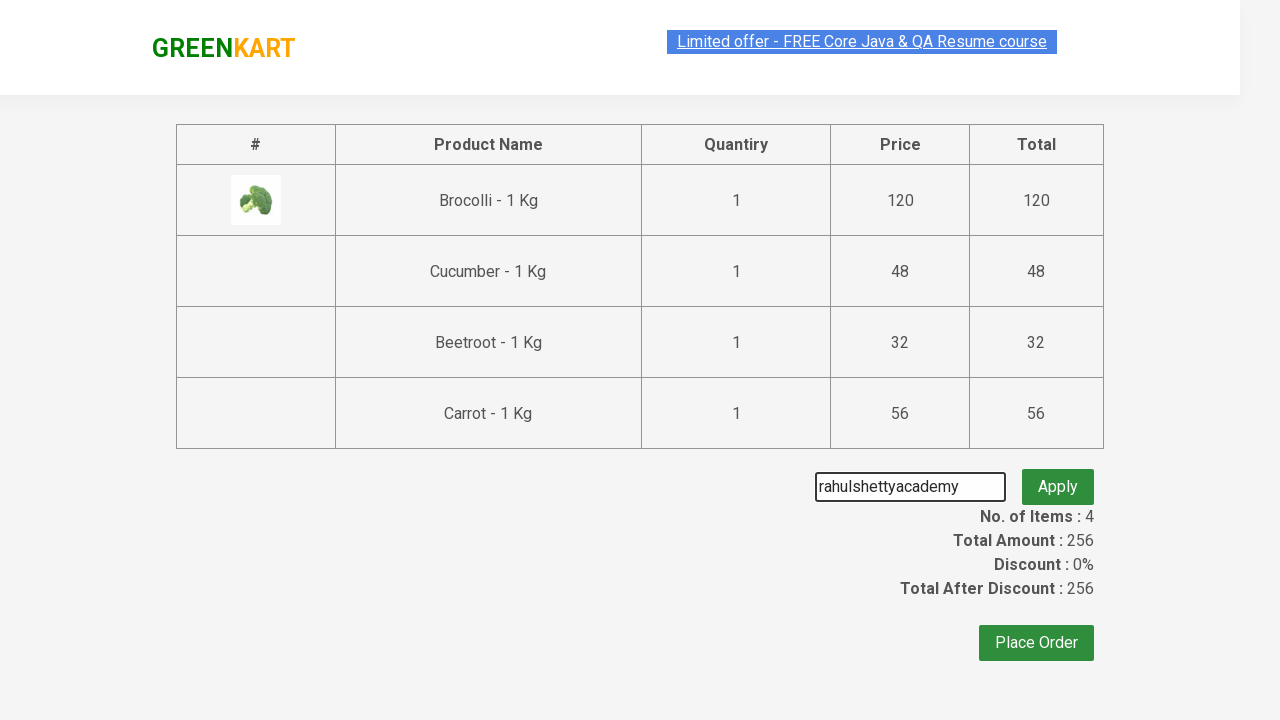

Clicked 'Apply' button to apply promo code at (1058, 477) on button.promoBtn
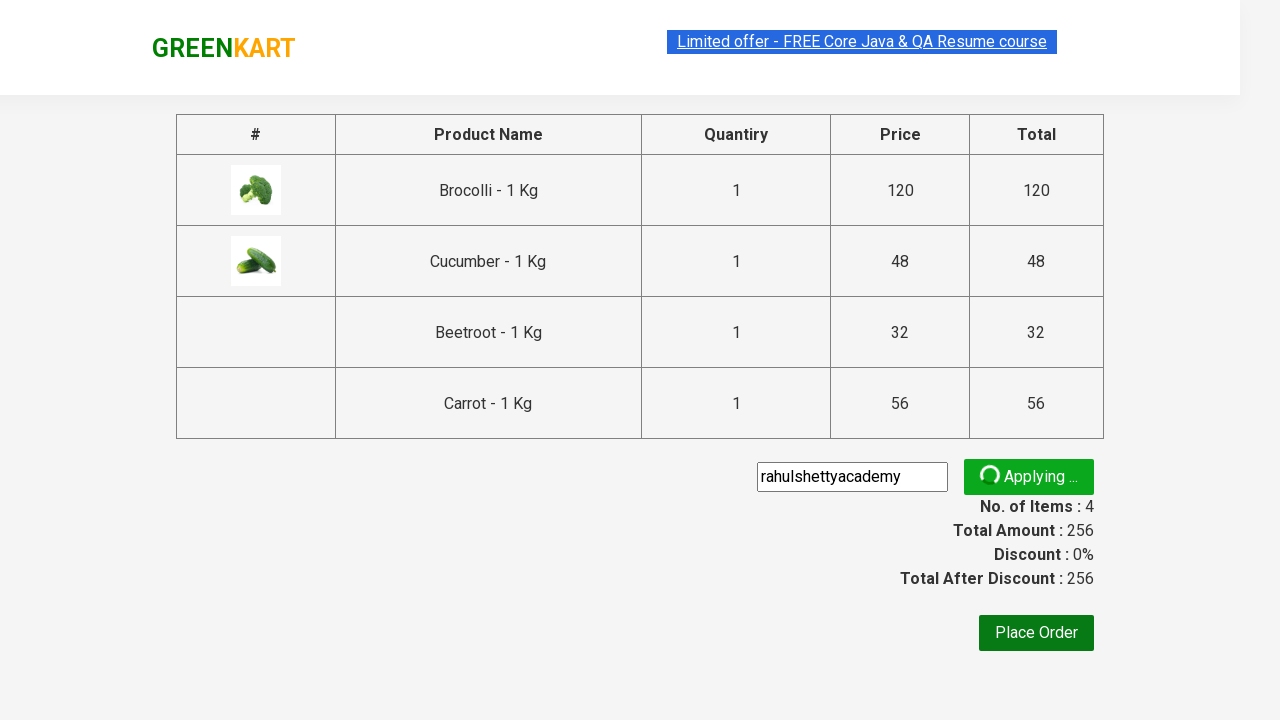

Promo code was successfully applied
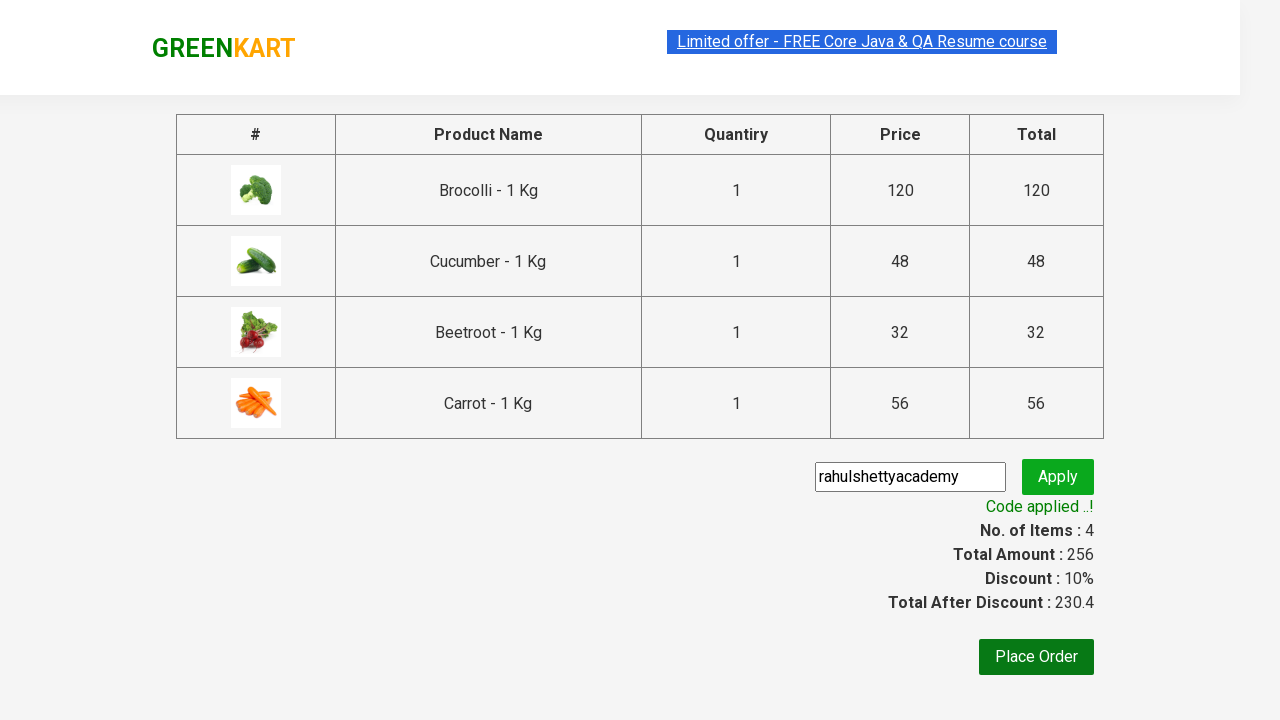

Clicked 'Place Order' button to complete purchase at (1036, 657) on div.products button:text('Place Order')
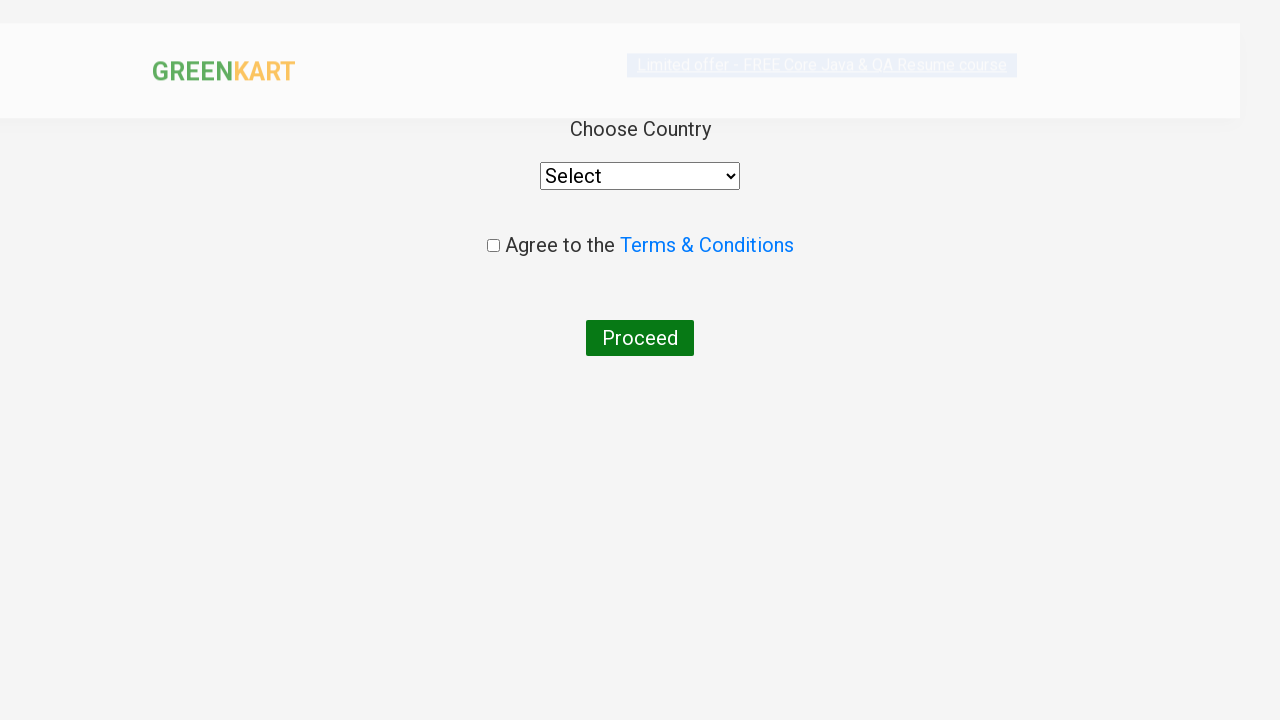

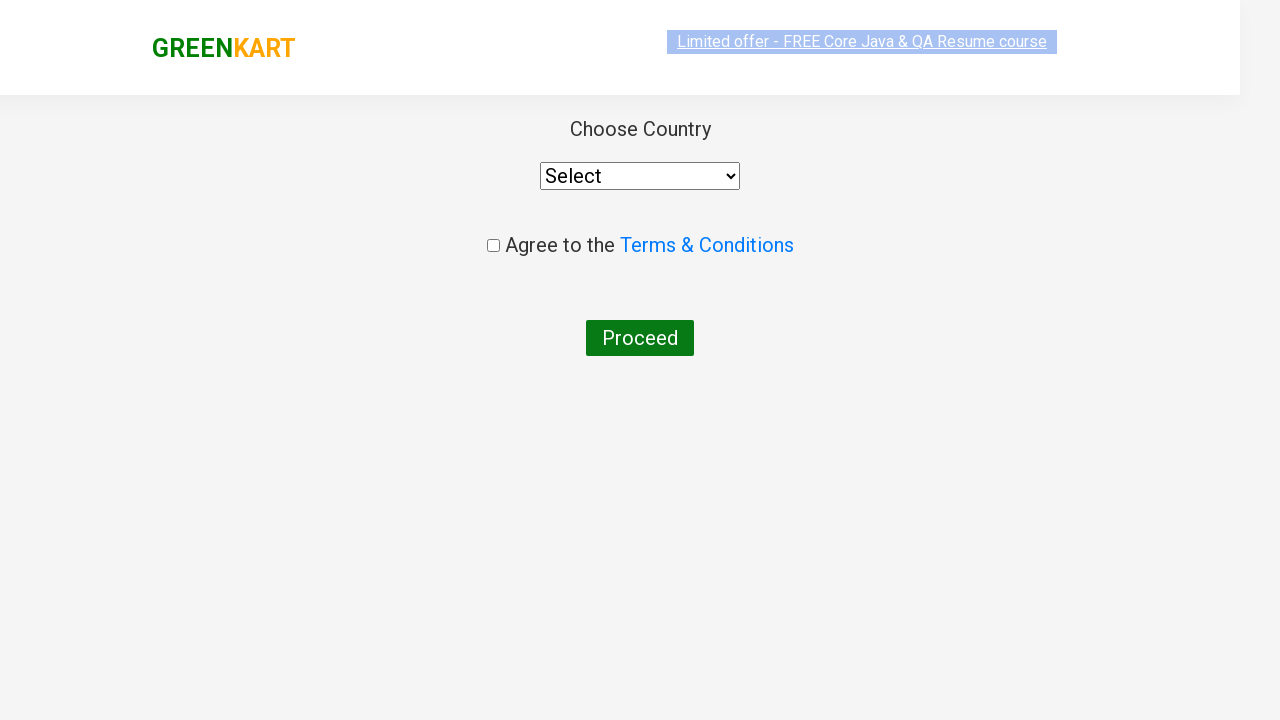